Fills out a registration form with personal information including first name, last name, username, and selects gender radio button

Starting URL: https://practice.cydeo.com/registration_form

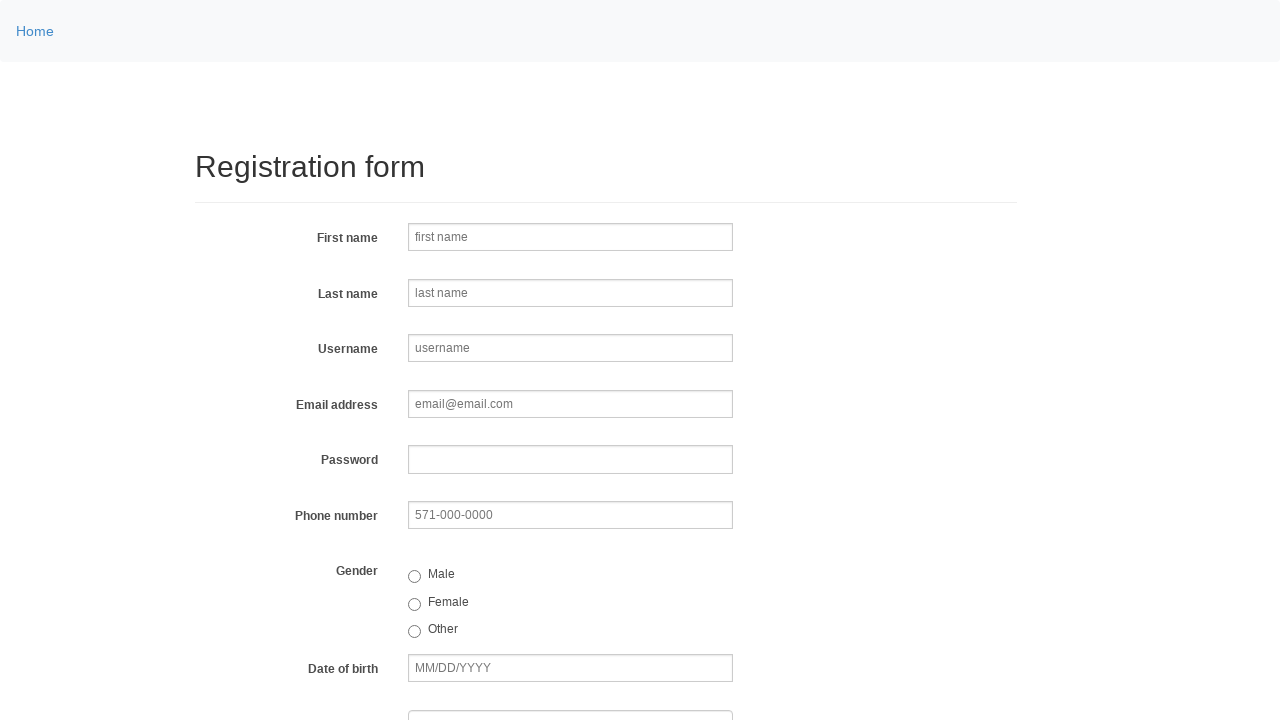

Filled first name field with 'John' on input[name='firstname']
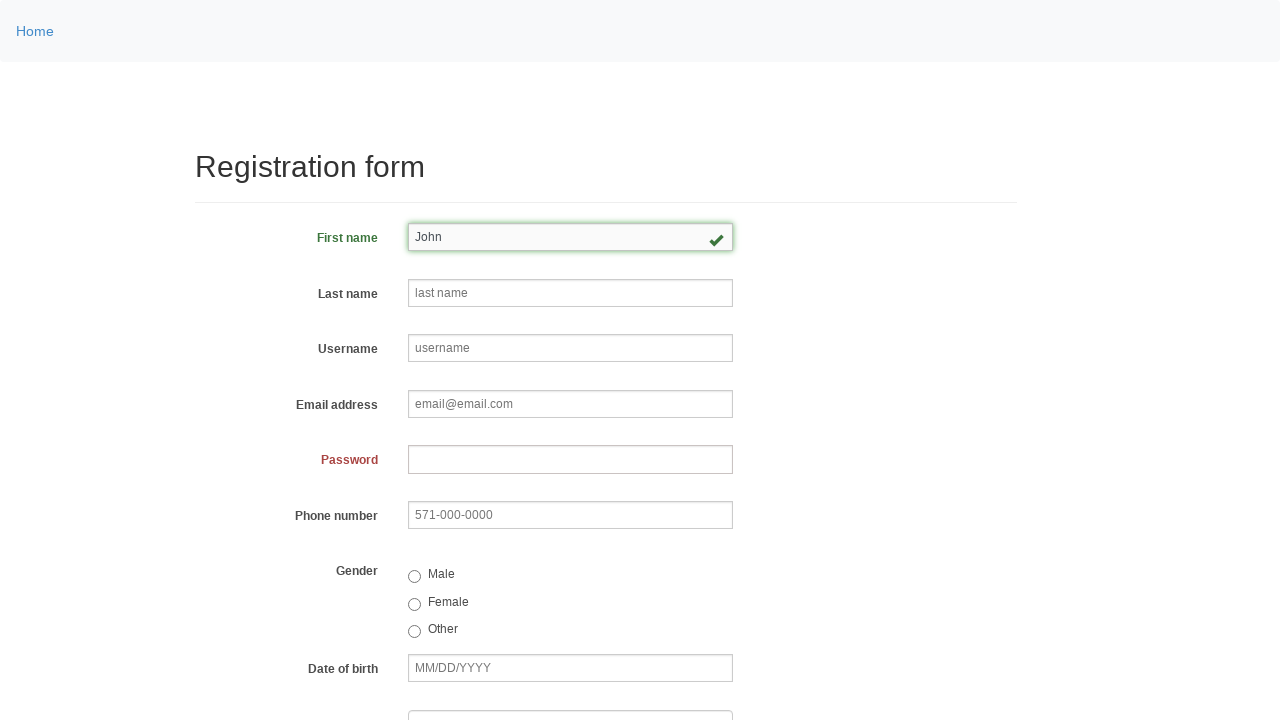

Filled last name field with 'Smith' on input[placeholder='last name']
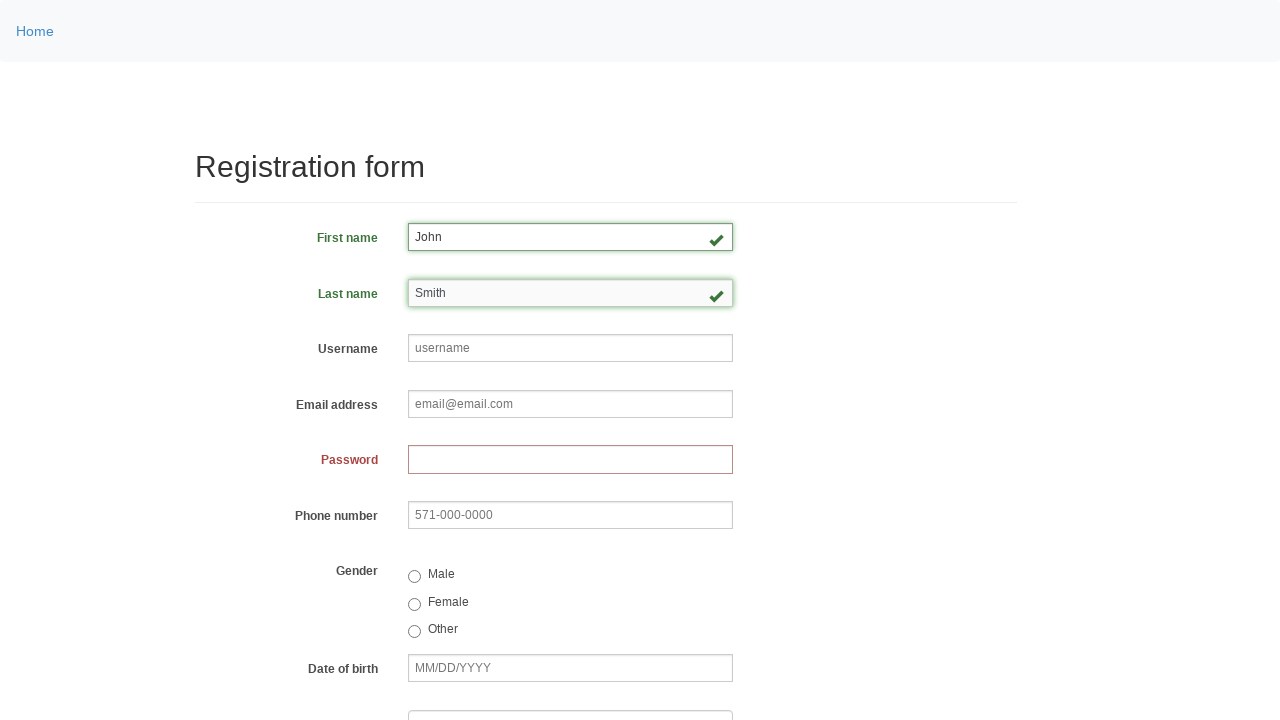

Filled username field with 'johnsmith123' on input[placeholder='username']
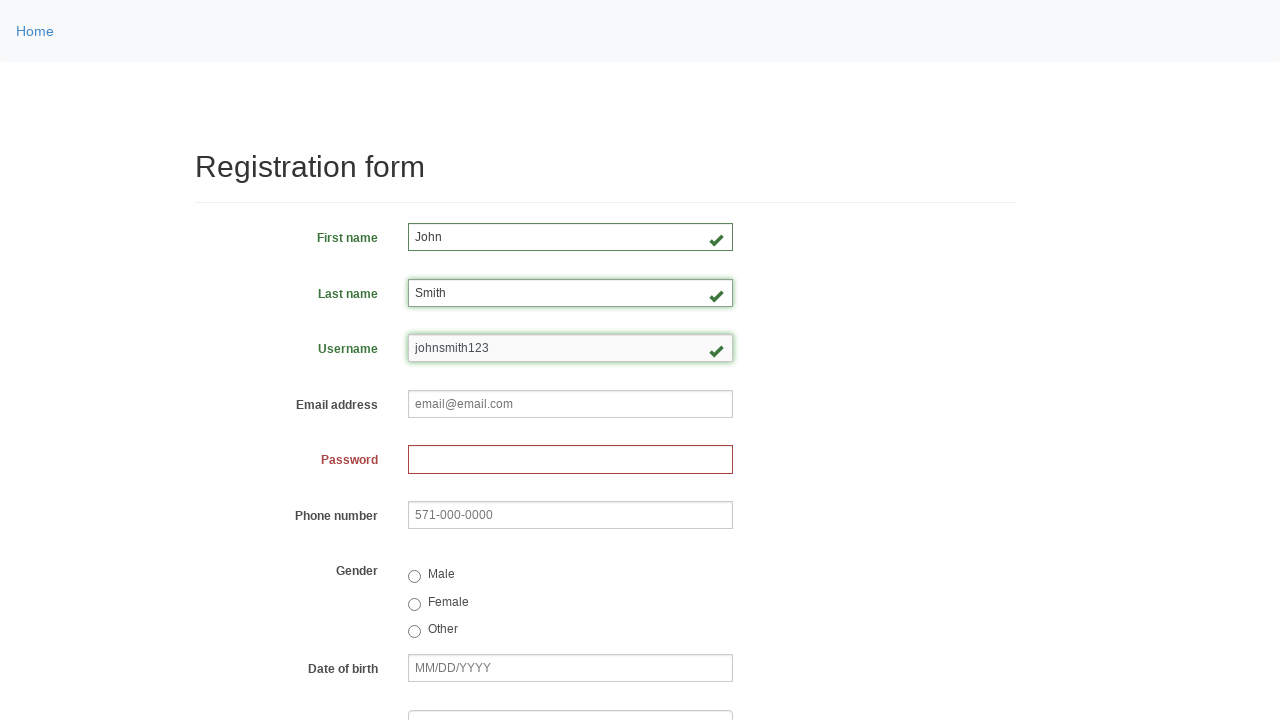

Clicked Male radio button at (414, 577) on input[value='male']
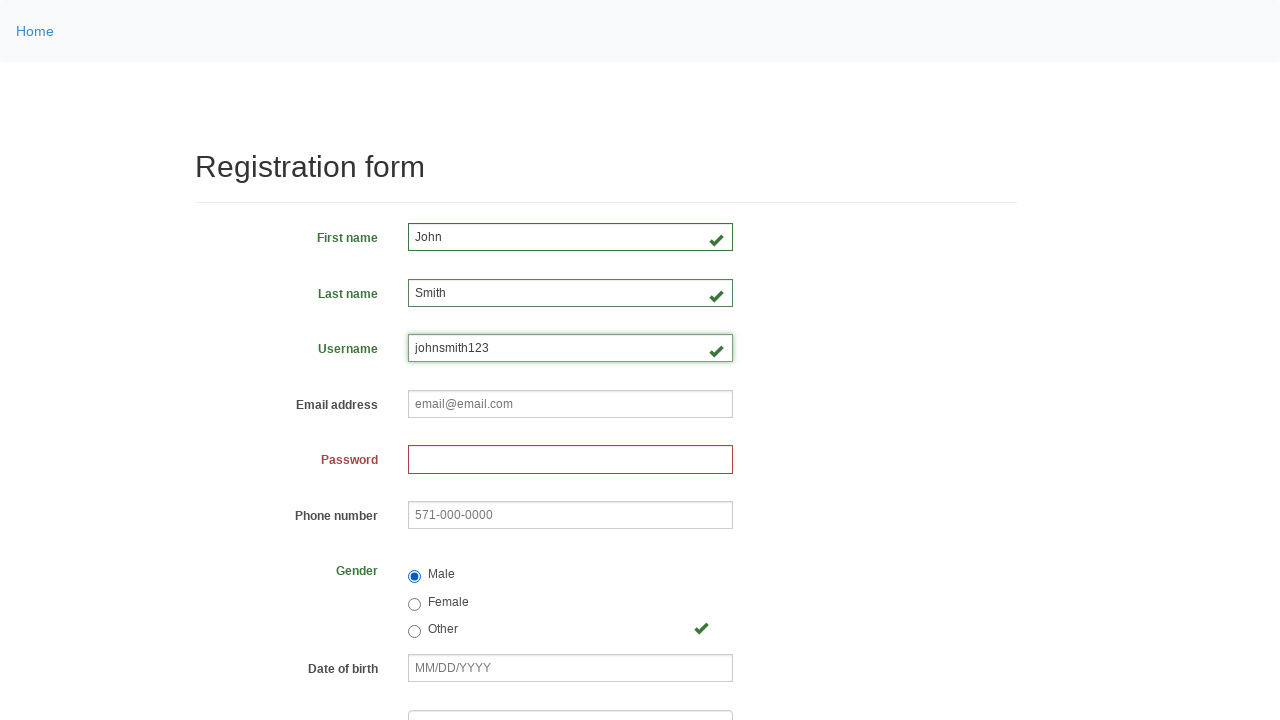

Verified Male radio button is selected
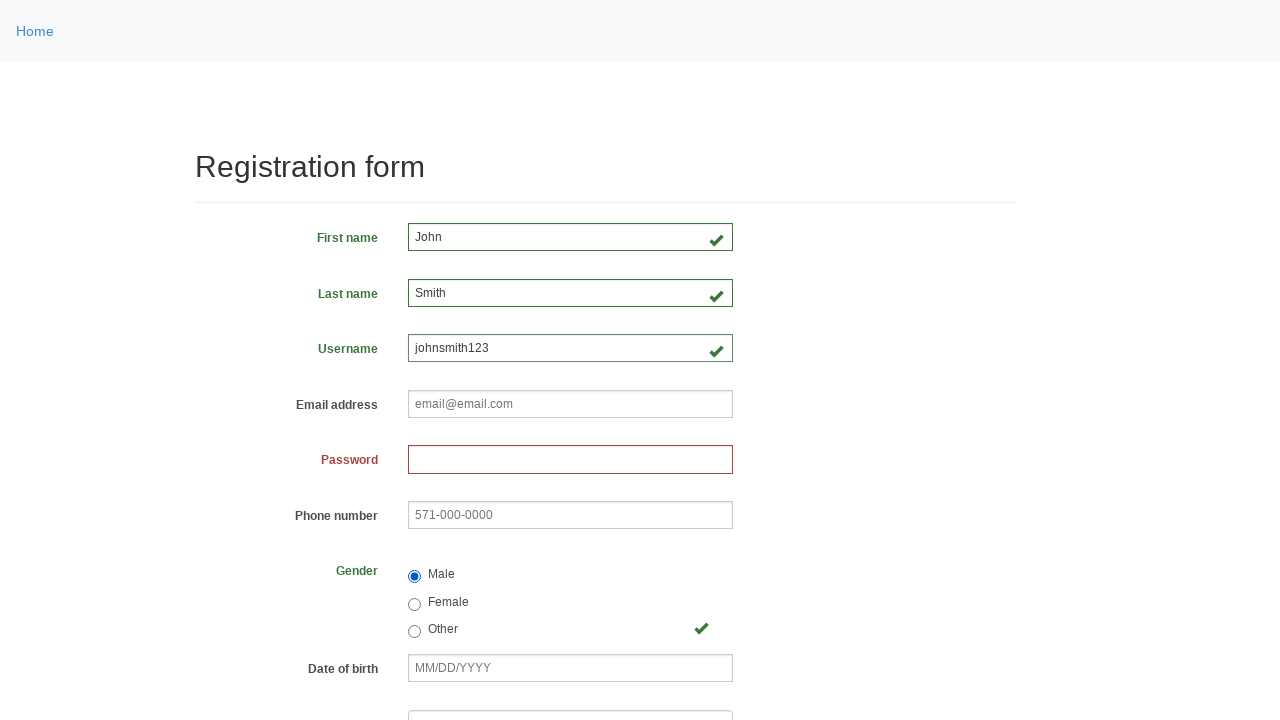

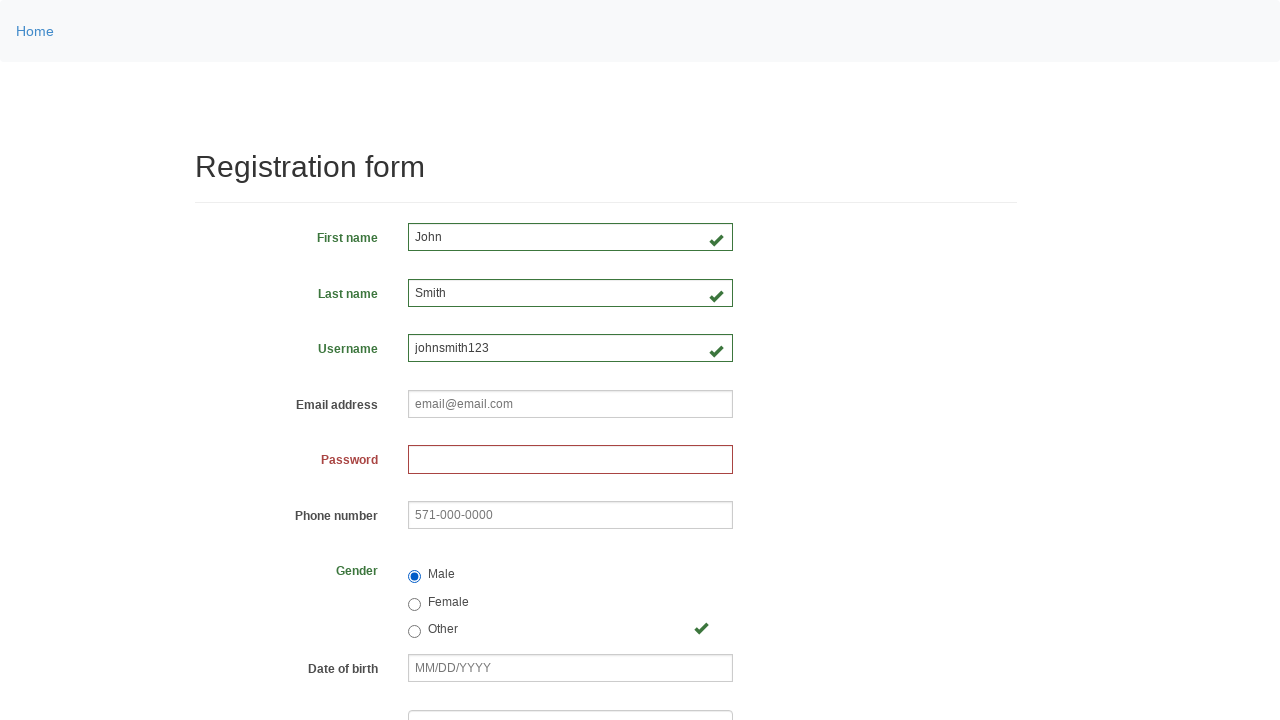